Tests the Add/Remove Elements functionality by clicking the "Add Element" button 3 times to create delete buttons, then clicking 2 of the delete buttons to remove elements.

Starting URL: https://the-internet.herokuapp.com/add_remove_elements/

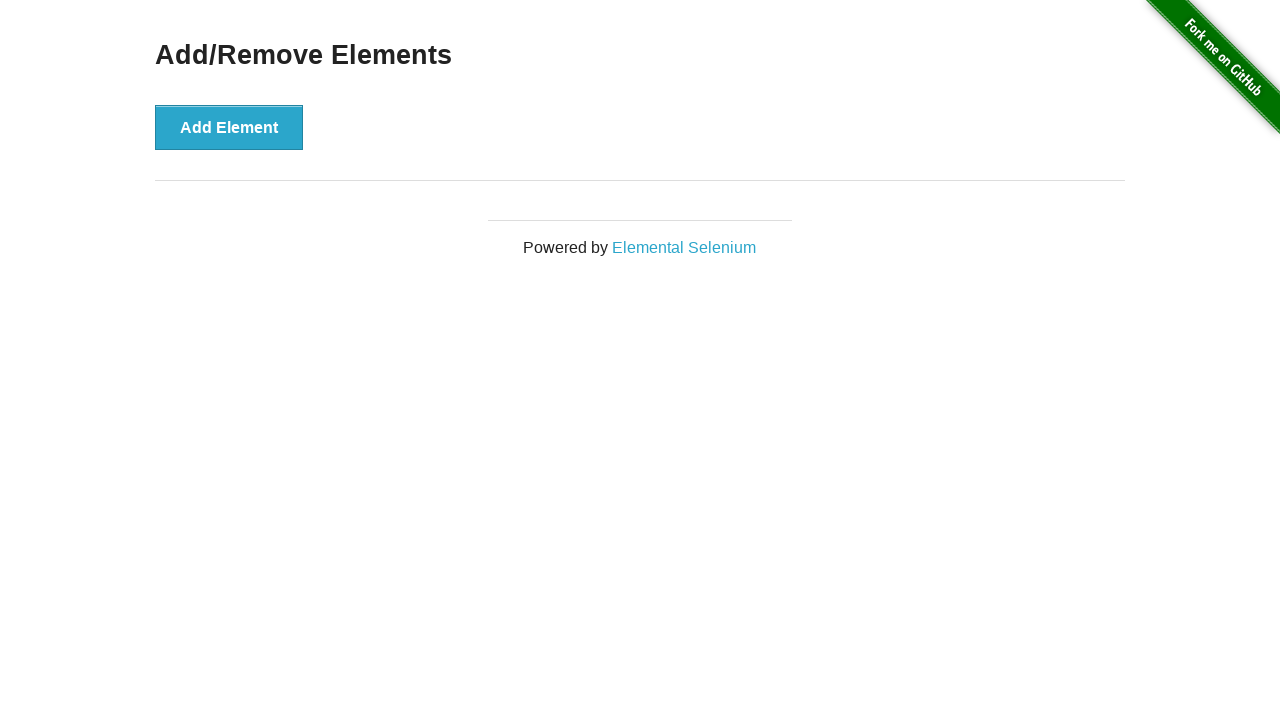

Navigated to Add/Remove Elements page
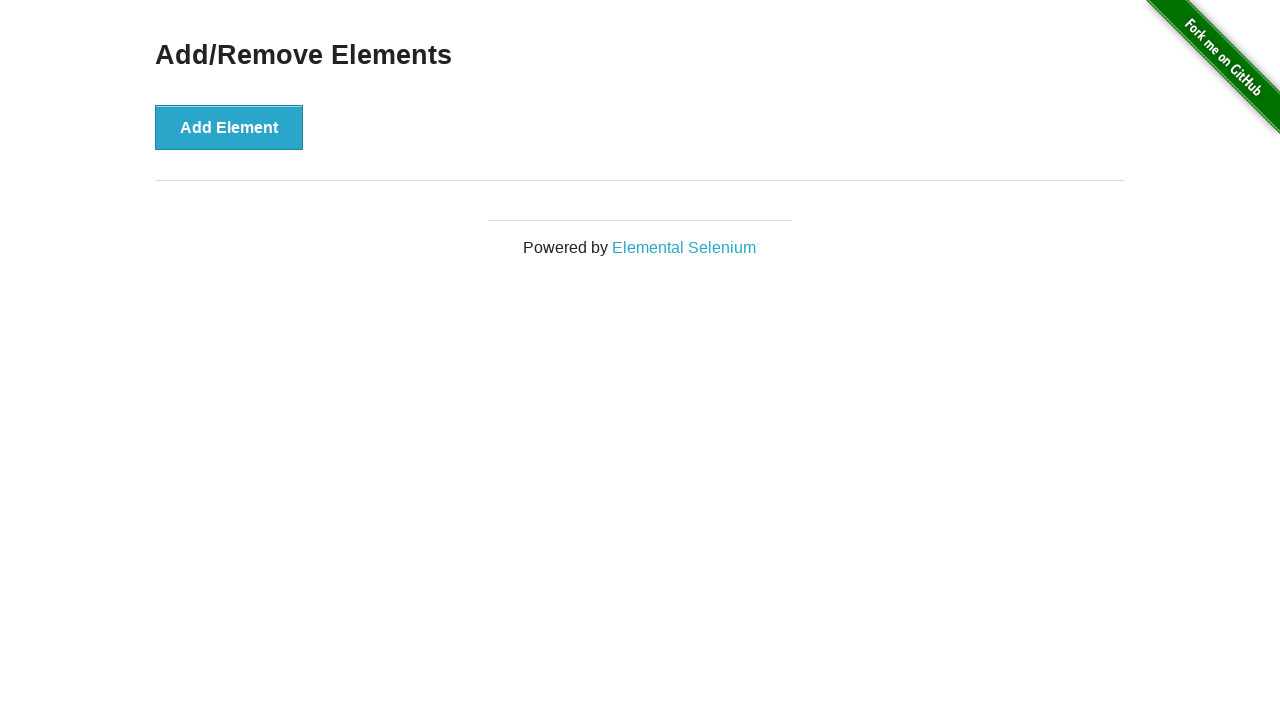

Clicked Add Element button (1st time) at (229, 127) on button:has-text('Add Element')
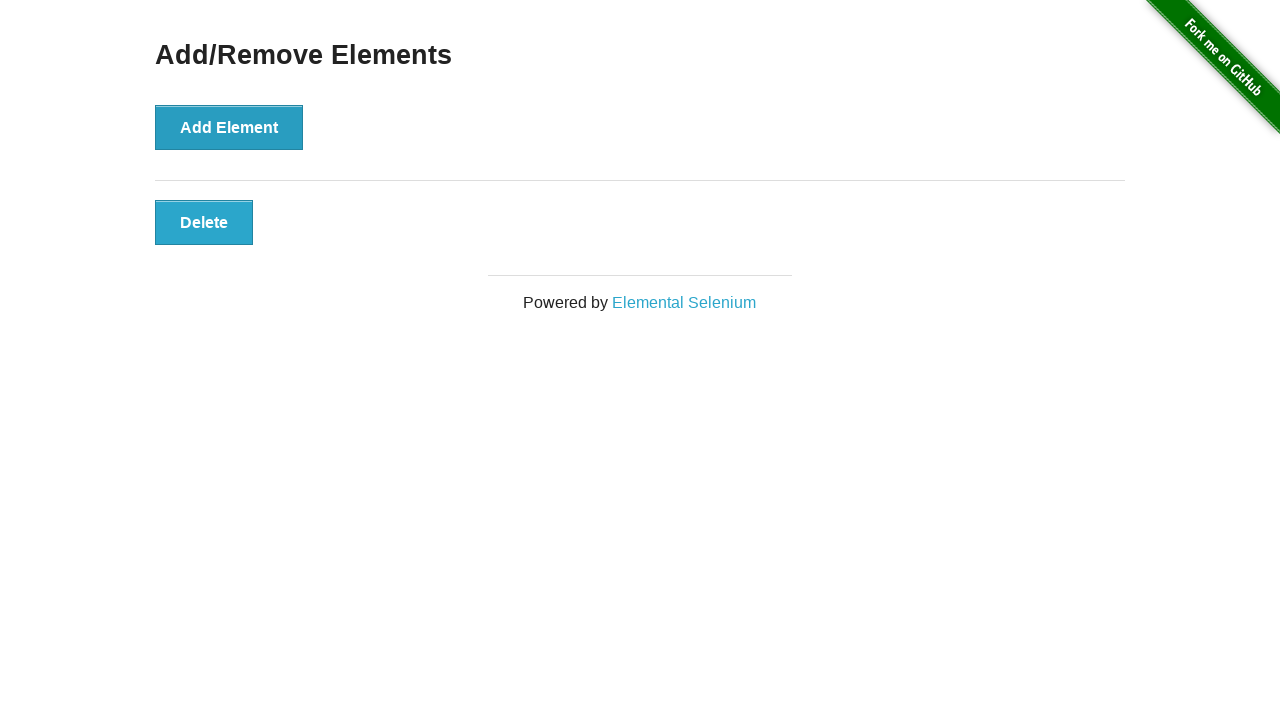

Clicked Add Element button (2nd time) at (229, 127) on button:has-text('Add Element')
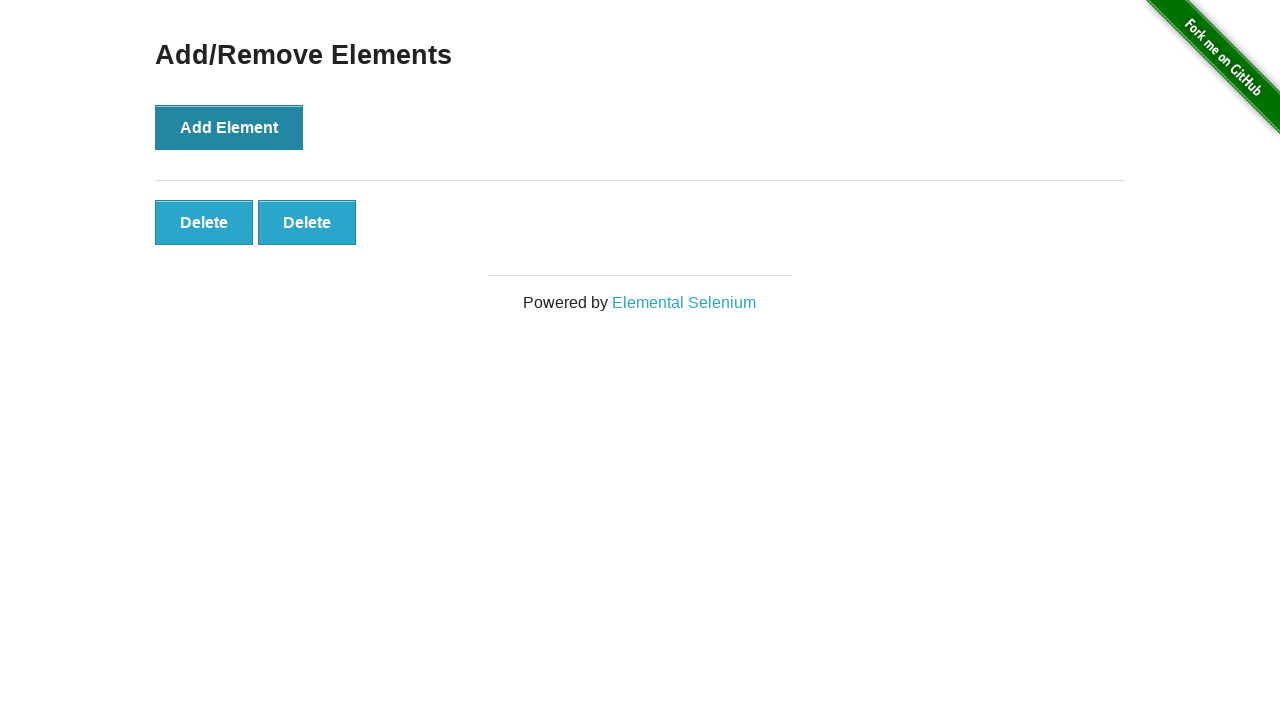

Clicked Add Element button (3rd time) at (229, 127) on button:has-text('Add Element')
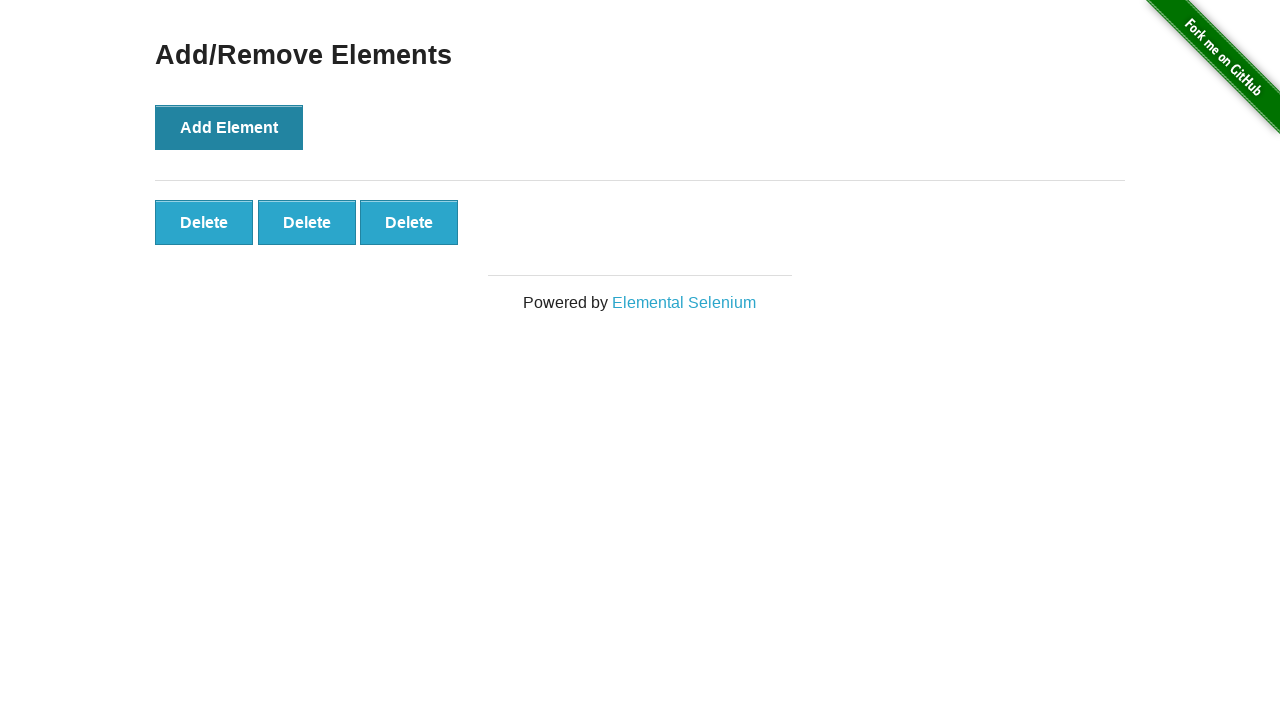

Clicked Delete button to remove 1st element at (204, 222) on button.added-manually:has-text('Delete')
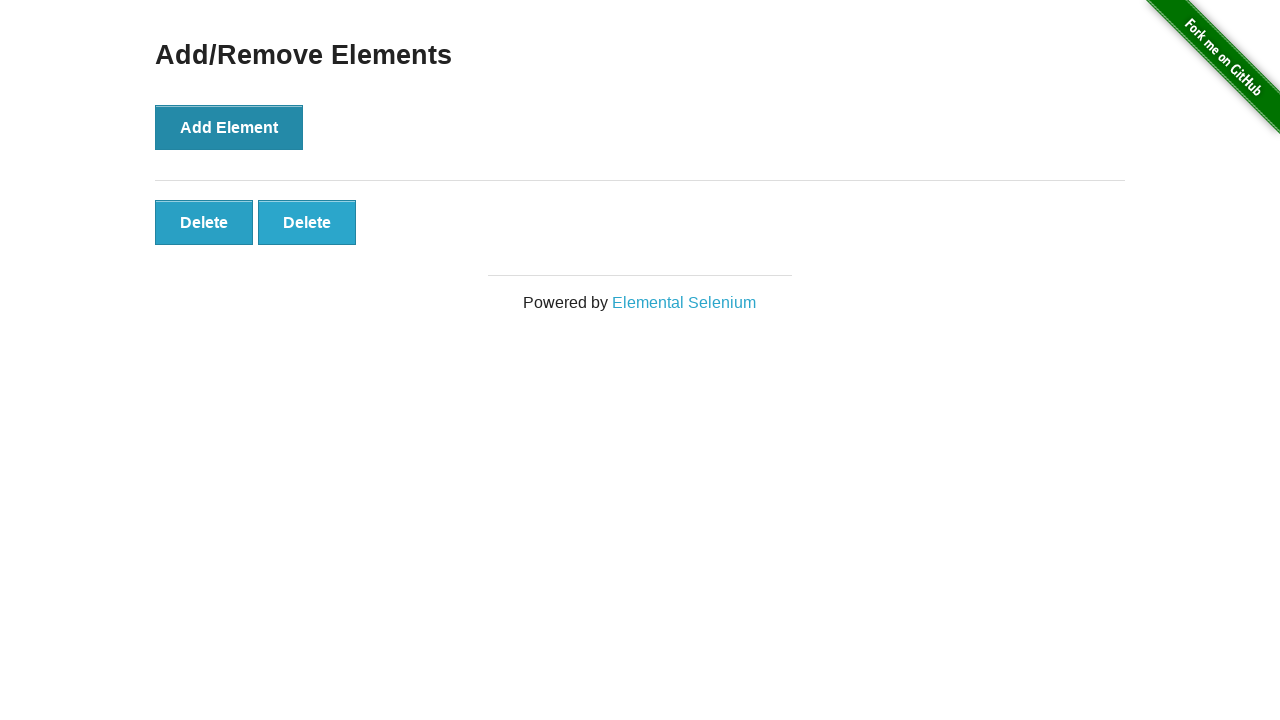

Clicked Delete button to remove 2nd element at (204, 222) on button.added-manually:has-text('Delete')
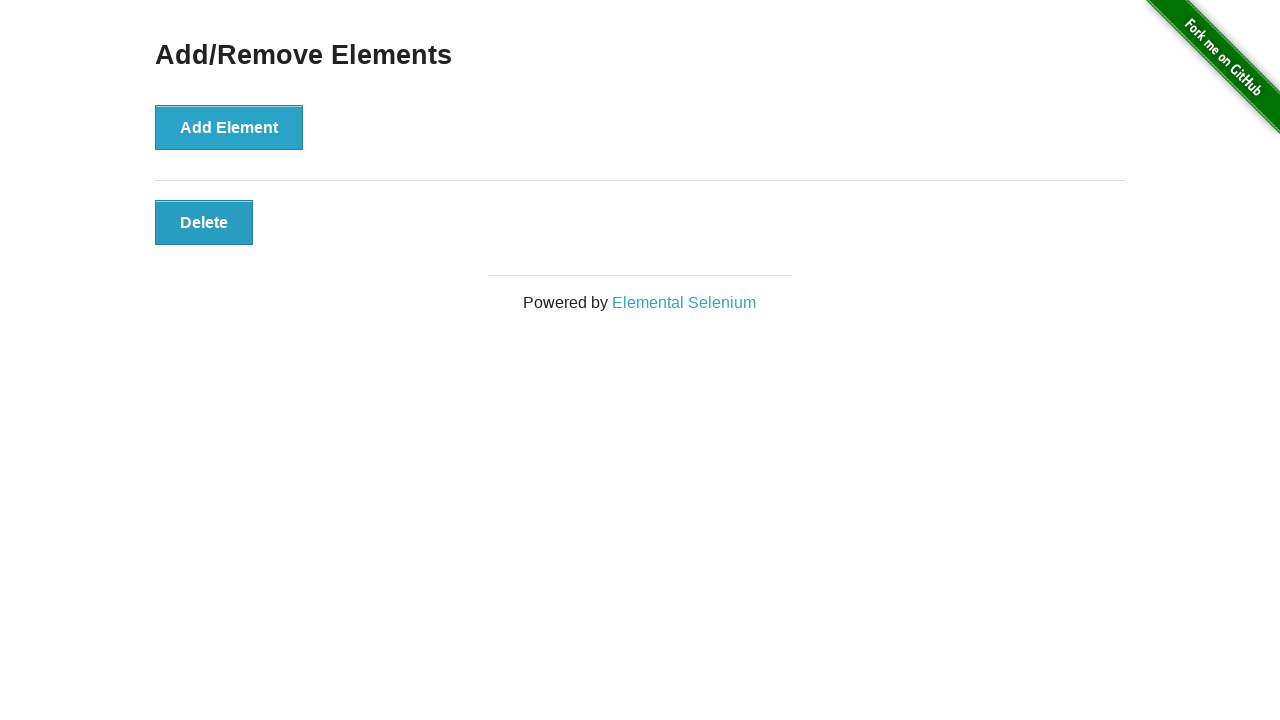

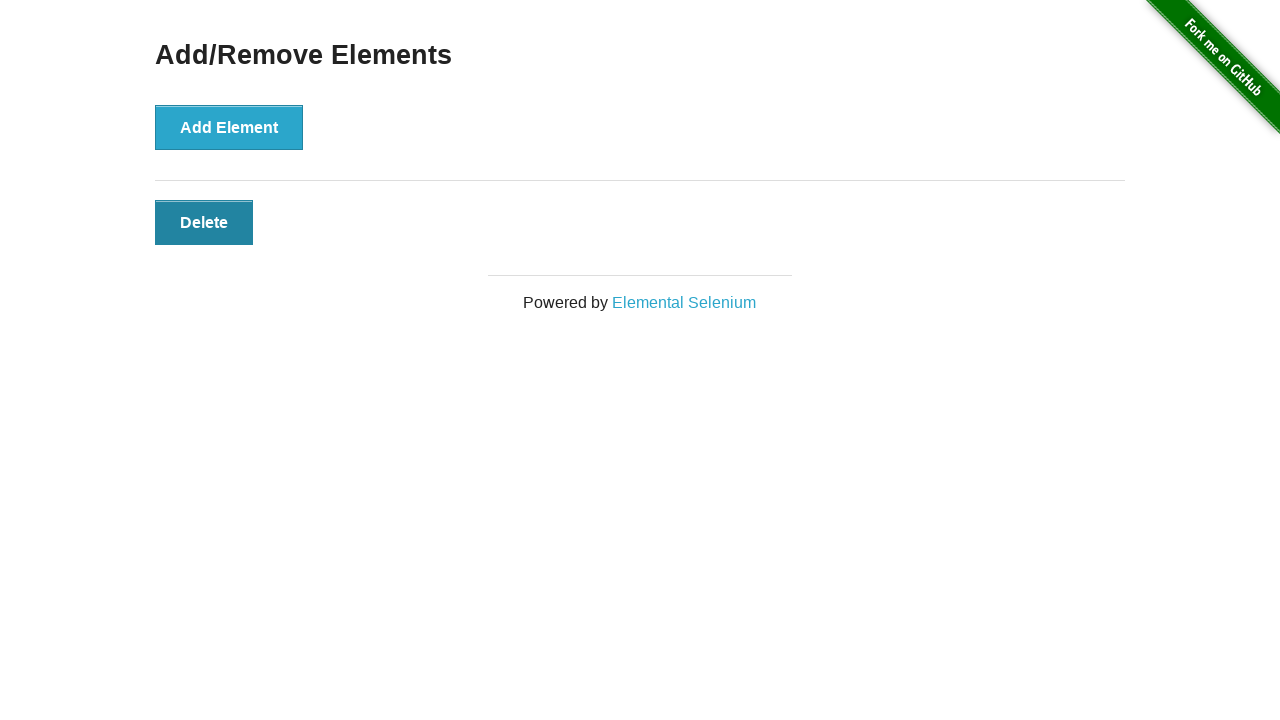